Navigates to the Applitools demo page and clicks the login button to proceed to the app page. This tests basic navigation and button click functionality on a demo site.

Starting URL: https://demo.applitools.com

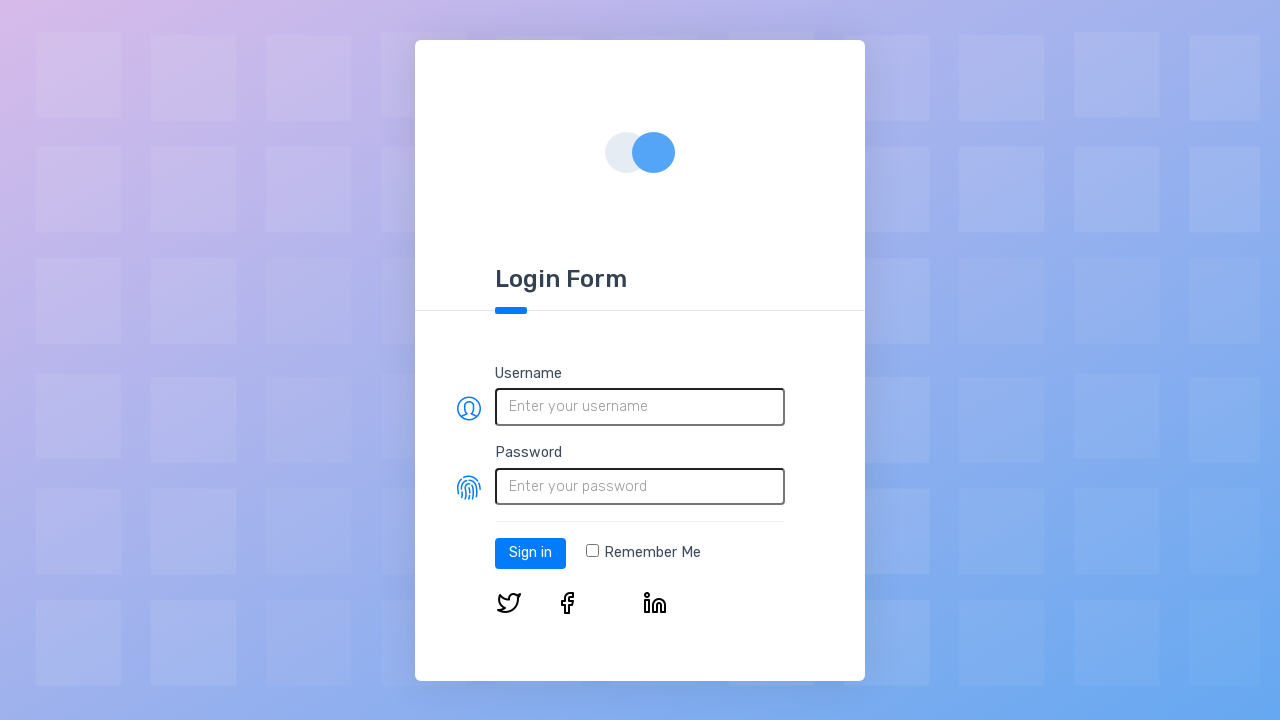

Login button loaded on demo page
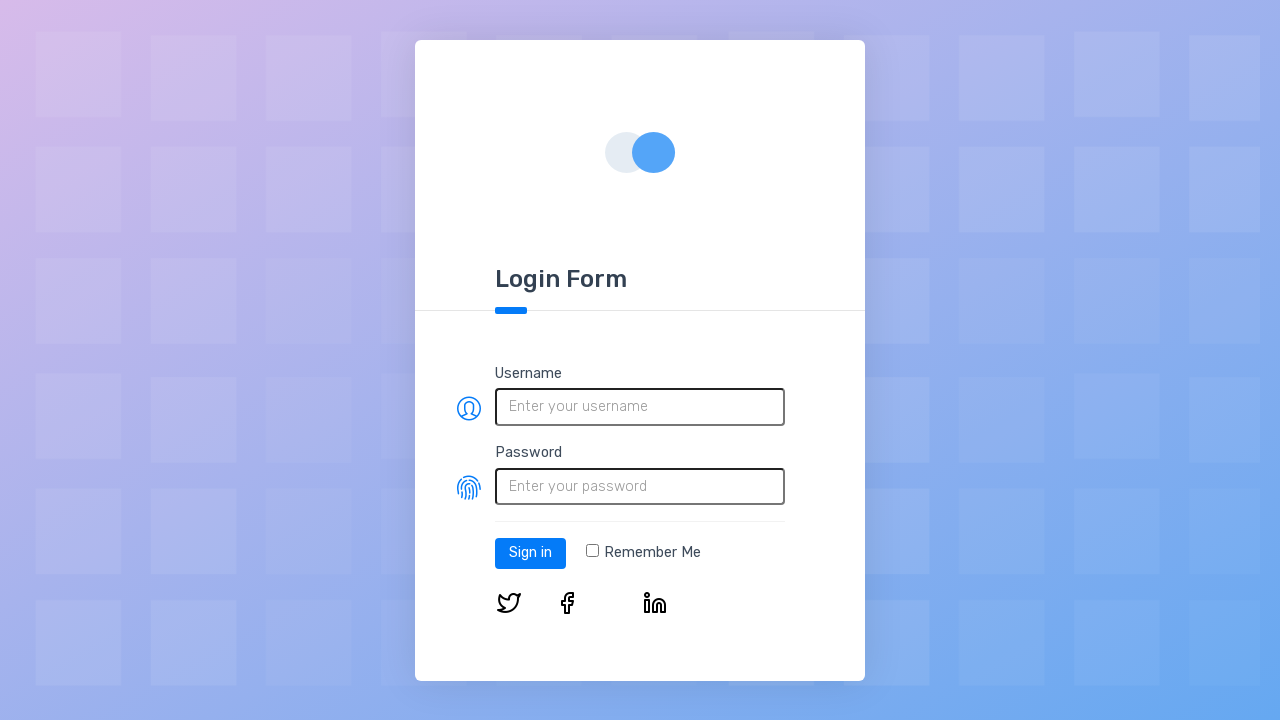

Clicked login button to proceed to app page at (530, 553) on #log-in
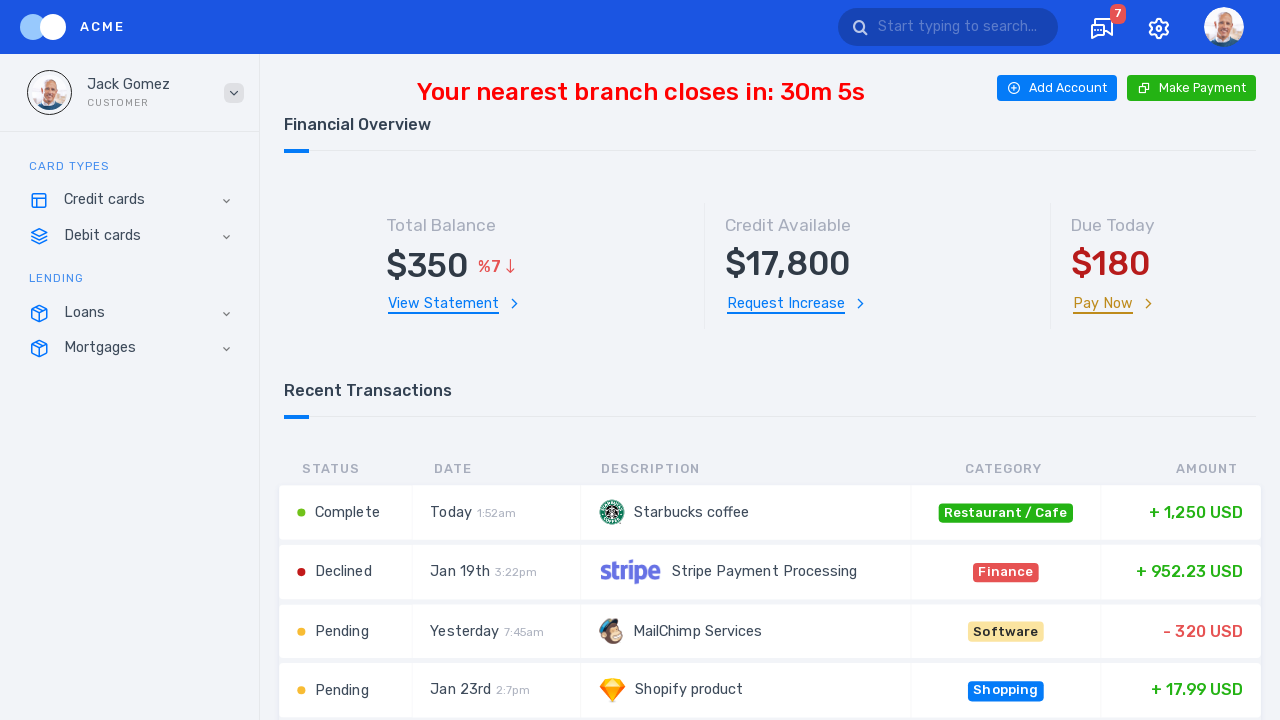

App page fully loaded after login
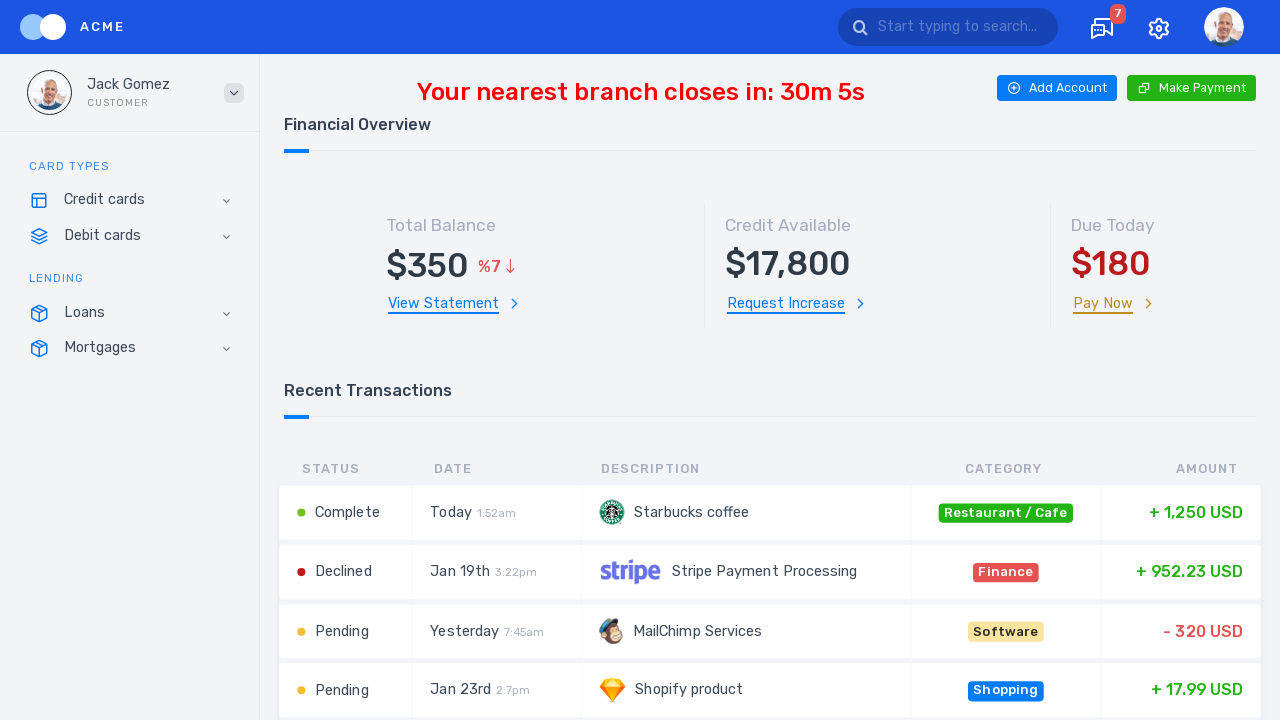

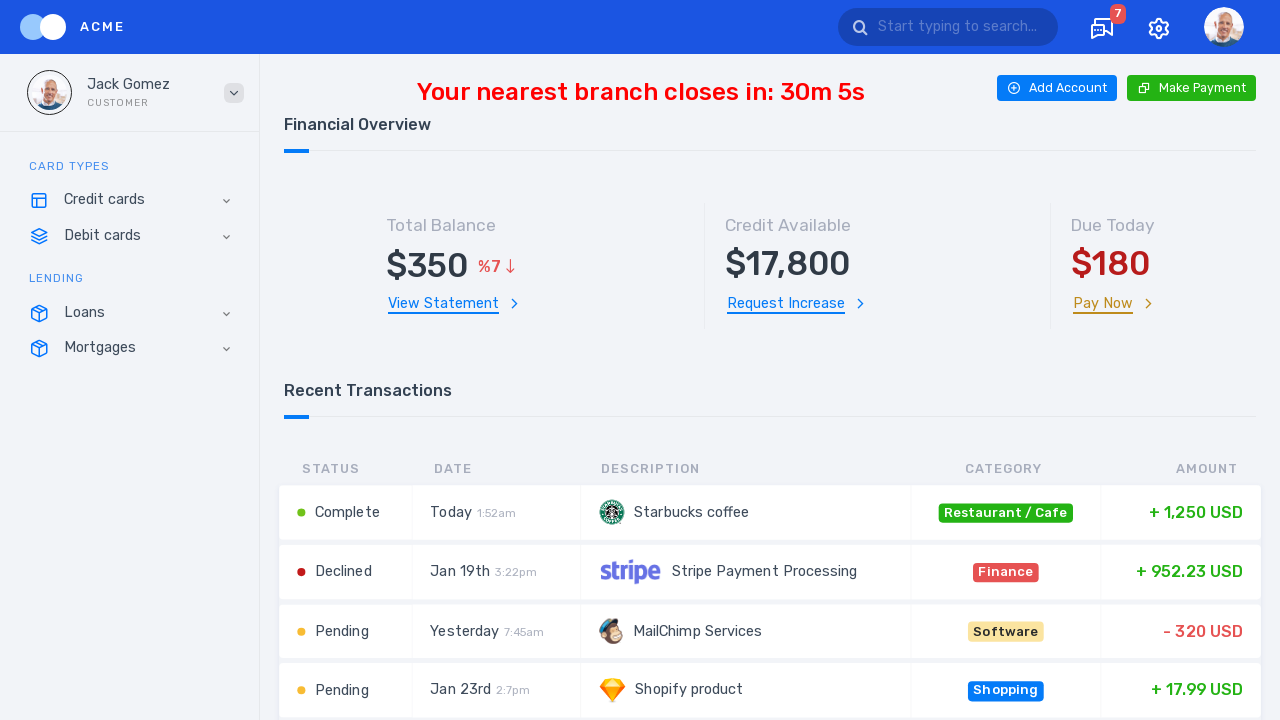